Tests form interaction by filling out a pizza order form with customer details, selecting size and toppings, and entering delivery information

Starting URL: https://httpbin.org/forms/post

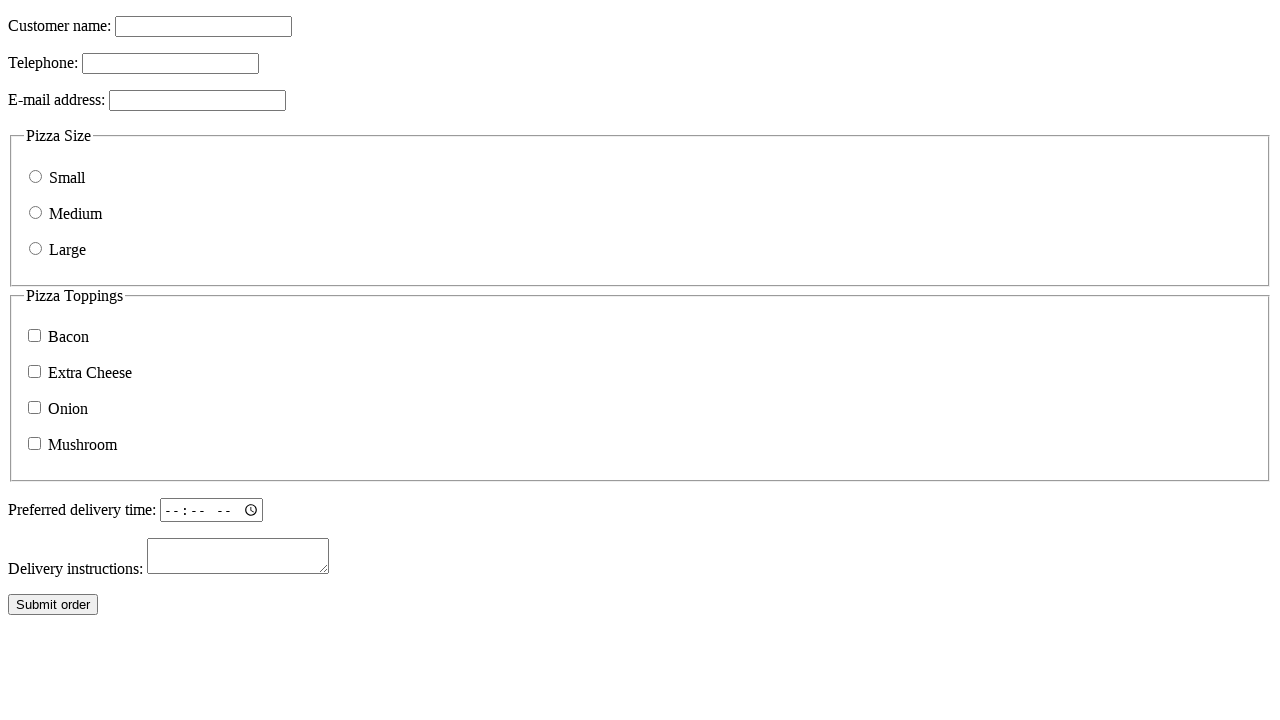

Waited for pizza order form to load
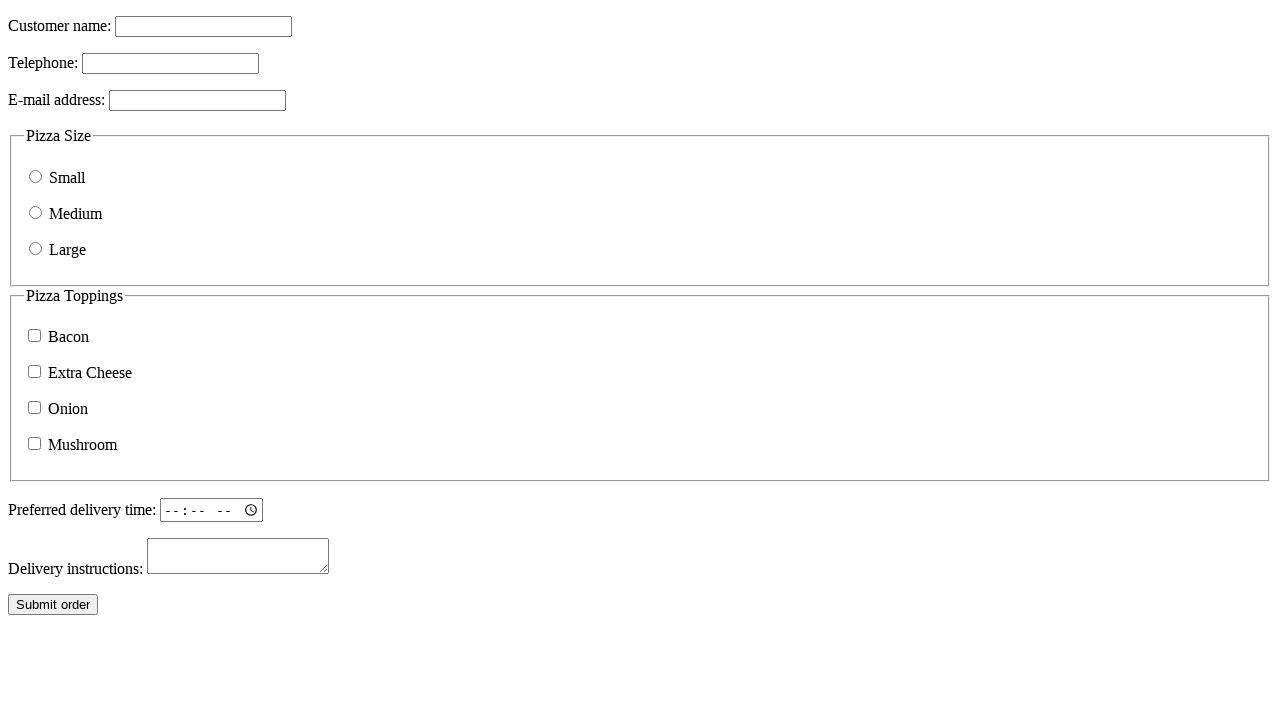

Filled customer name field with 'John Doe' on input[name='custname']
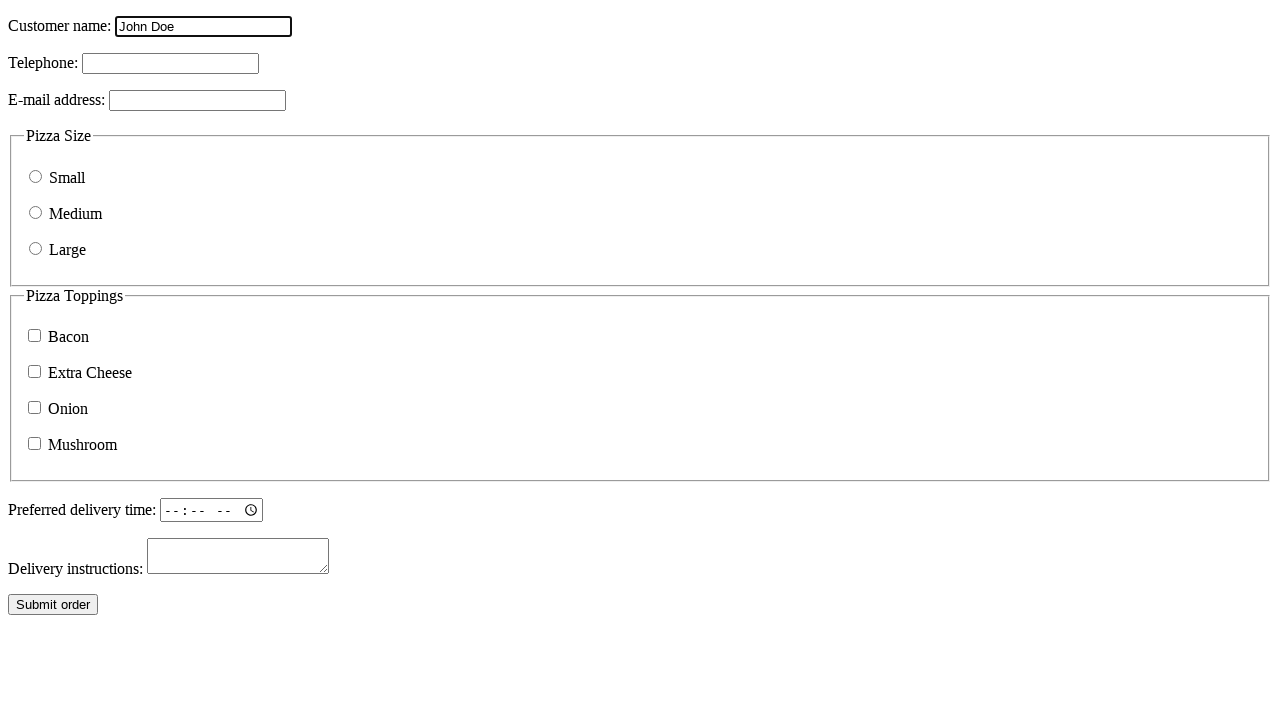

Filled telephone field with '555-123-4567' on input[name='custtel']
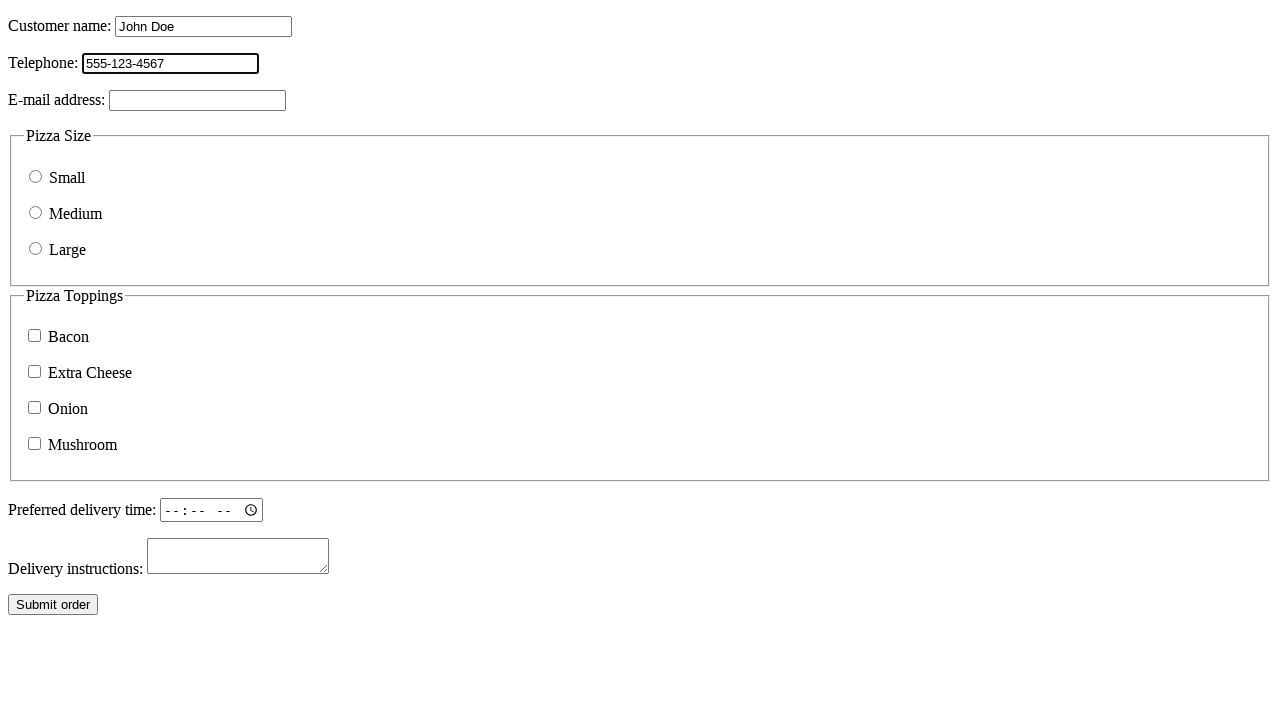

Filled email field with 'john.doe@example.com' on input[name='custemail']
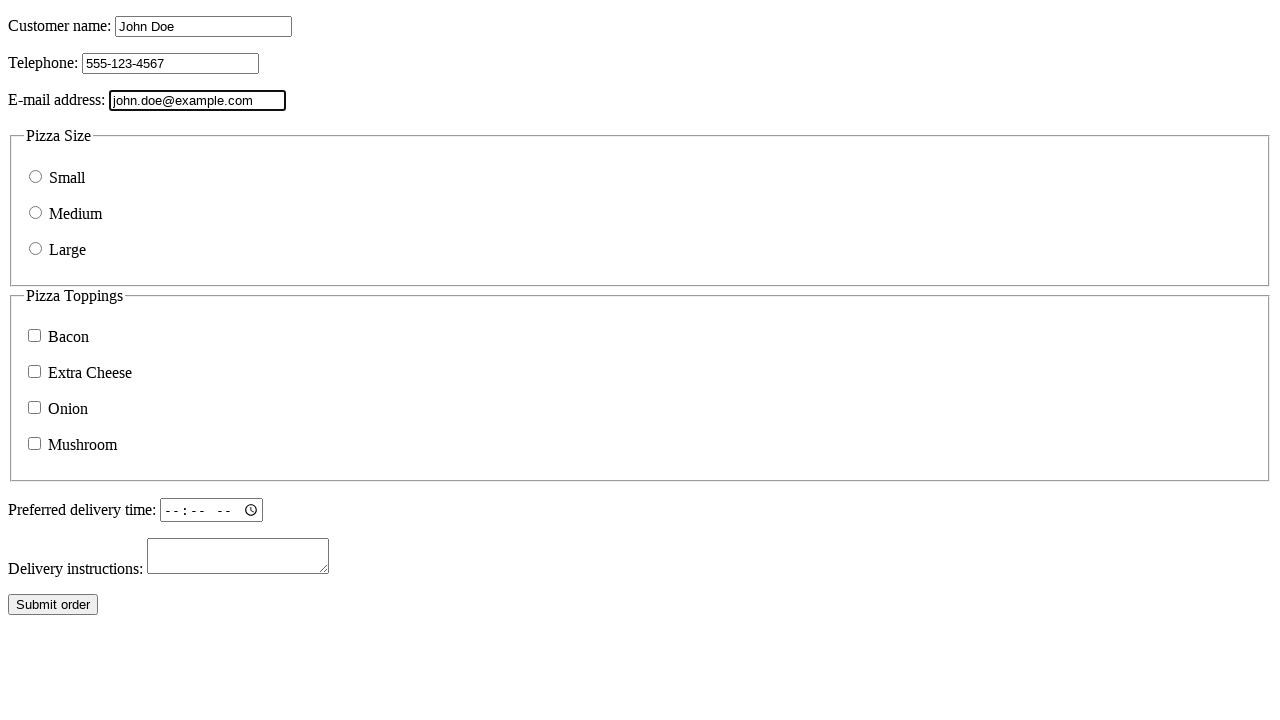

Selected medium pizza size at (36, 212) on input[name='size'][value='medium']
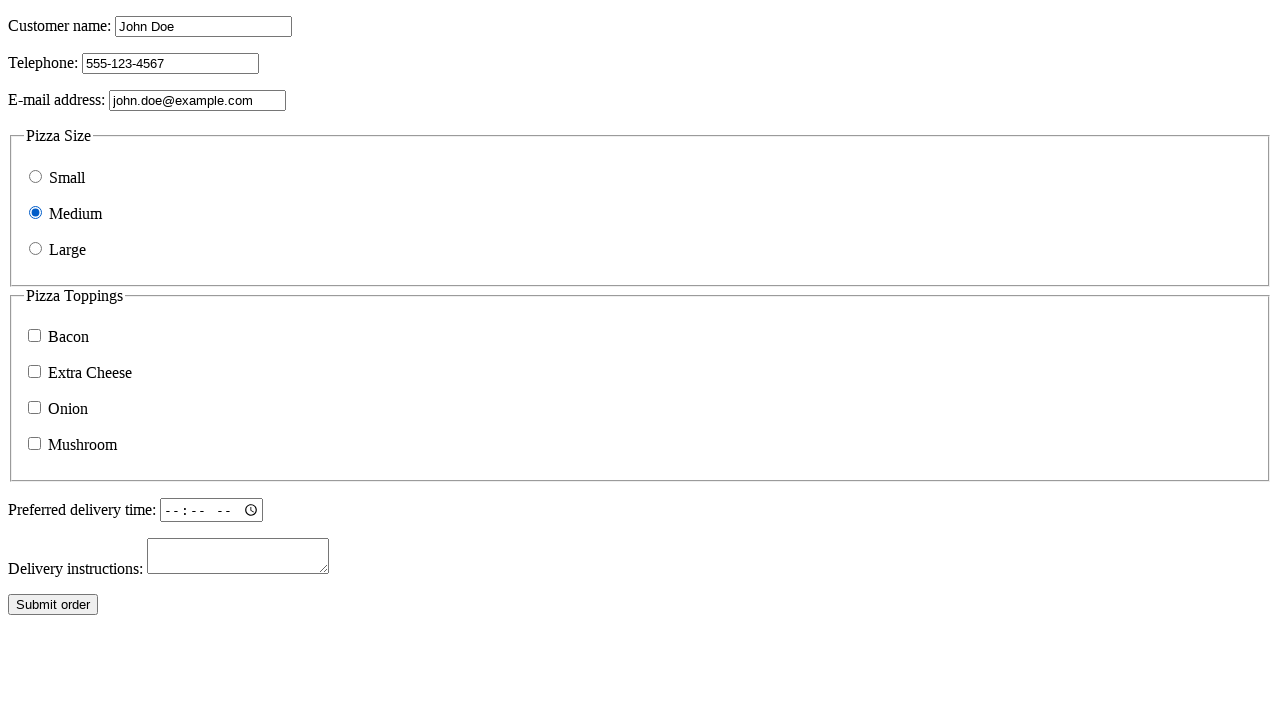

Selected first topping at (34, 336) on input[name='topping'] >> nth=0
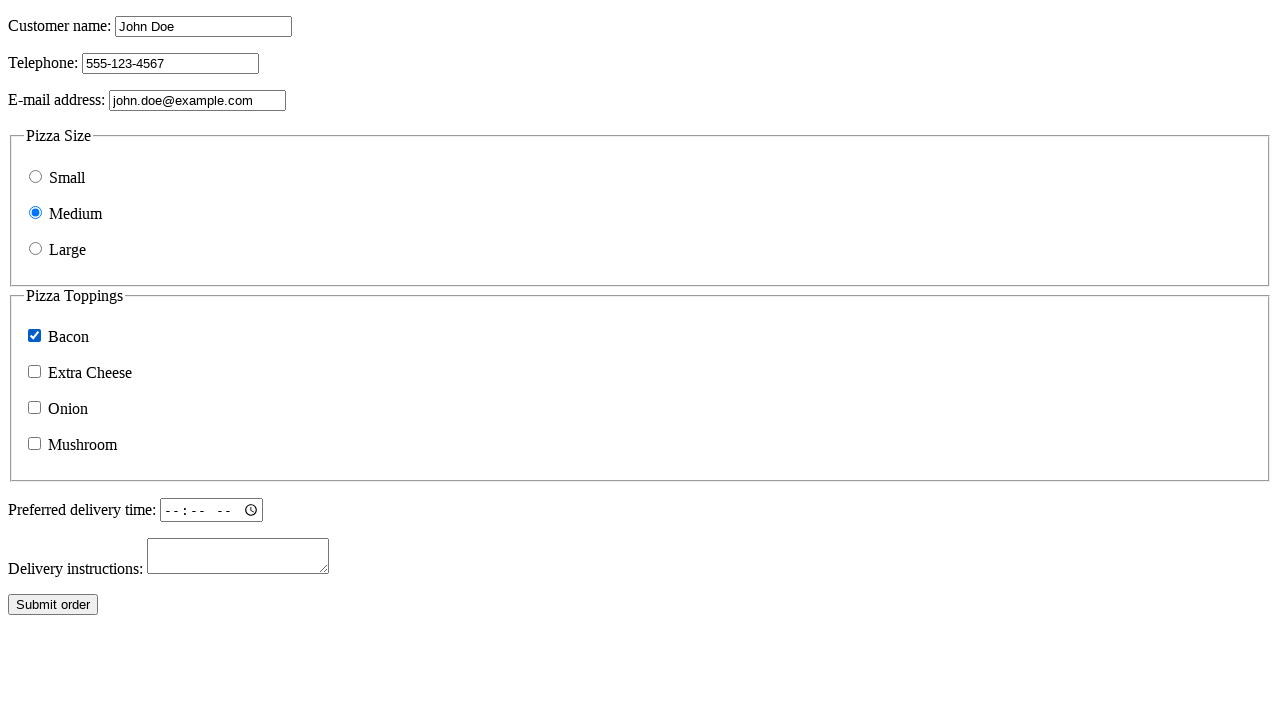

Selected second topping at (34, 372) on input[name='topping'] >> nth=1
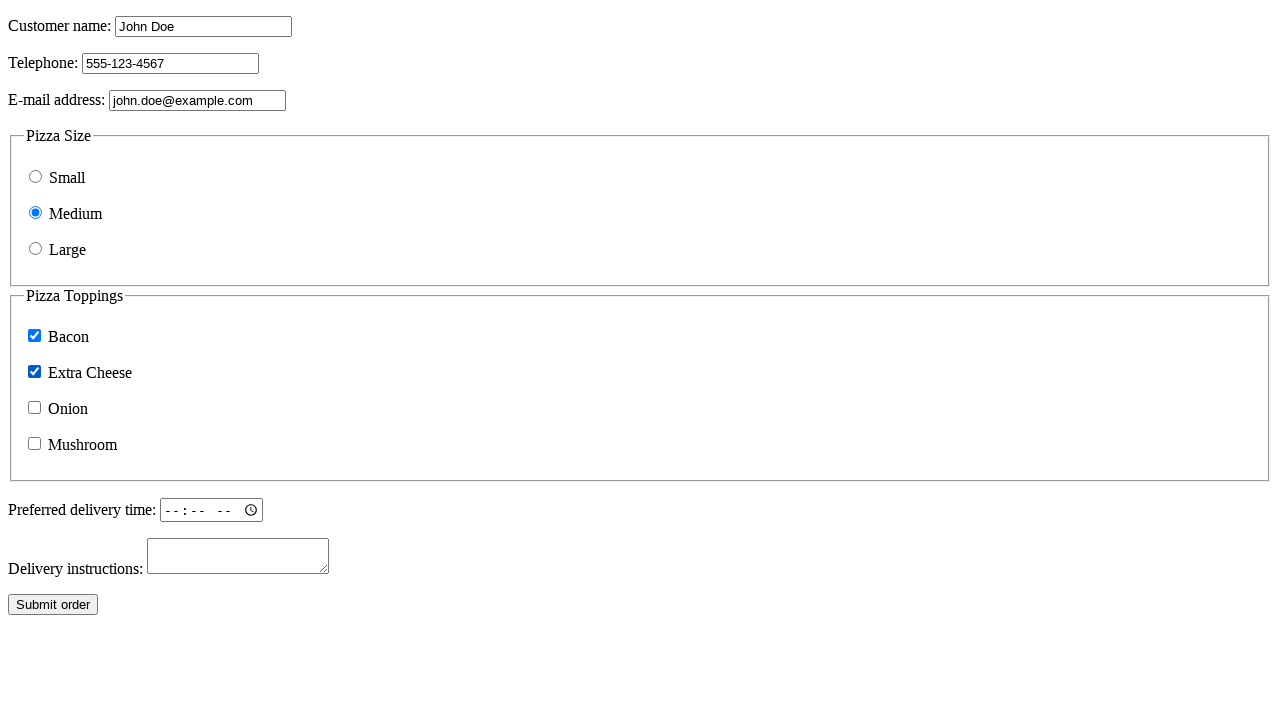

Filled delivery time with '12:30' on input[name='delivery']
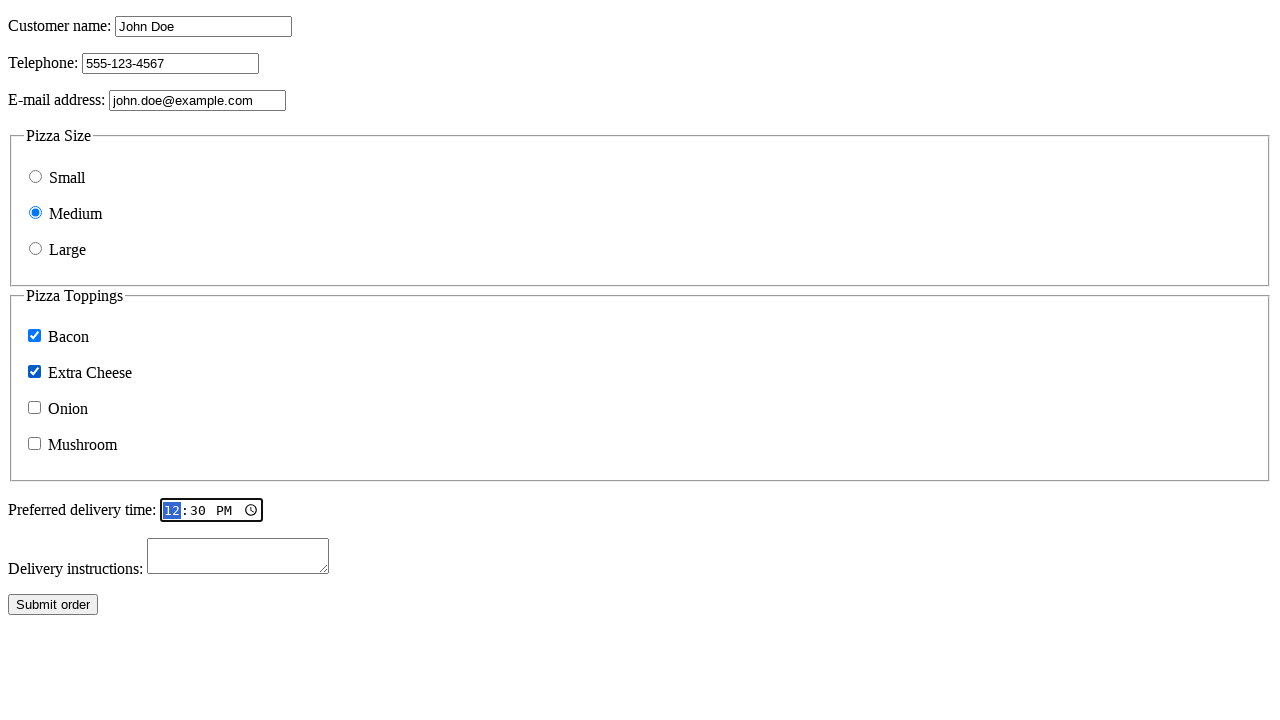

Clicked comments textarea field at (238, 556) on textarea[name='comments']
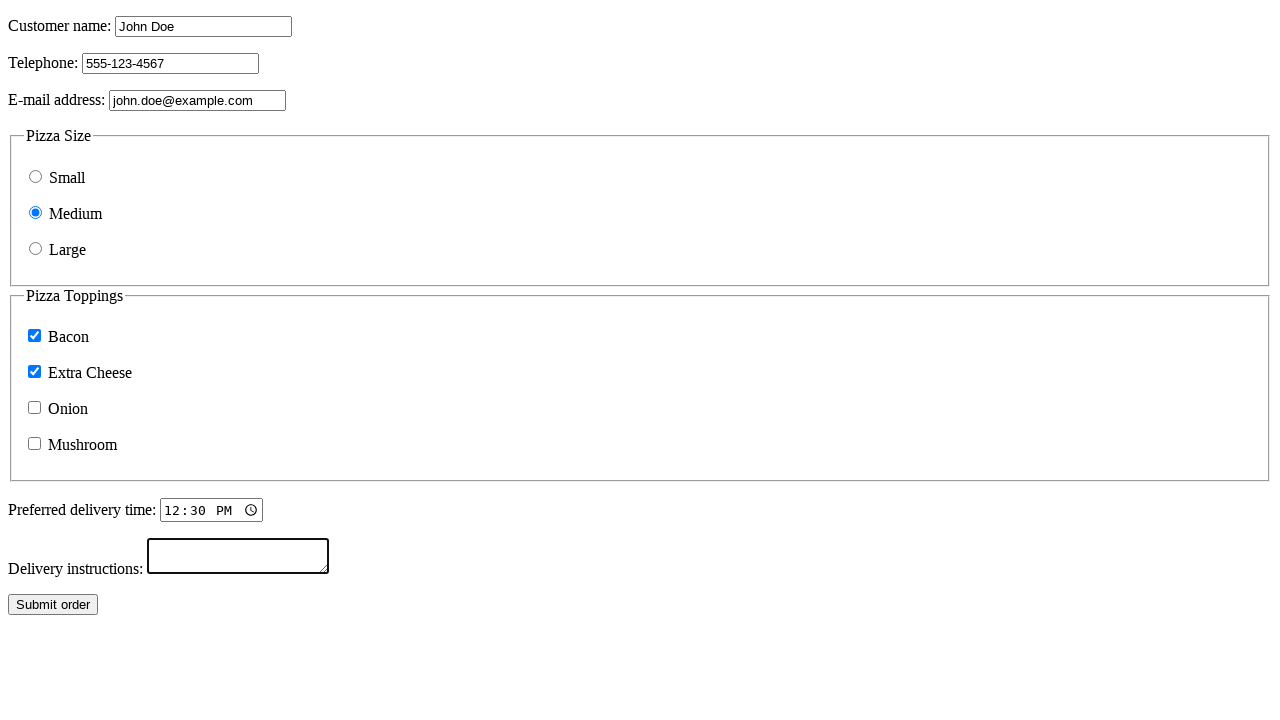

Filled comments field with delivery instructions on textarea[name='comments']
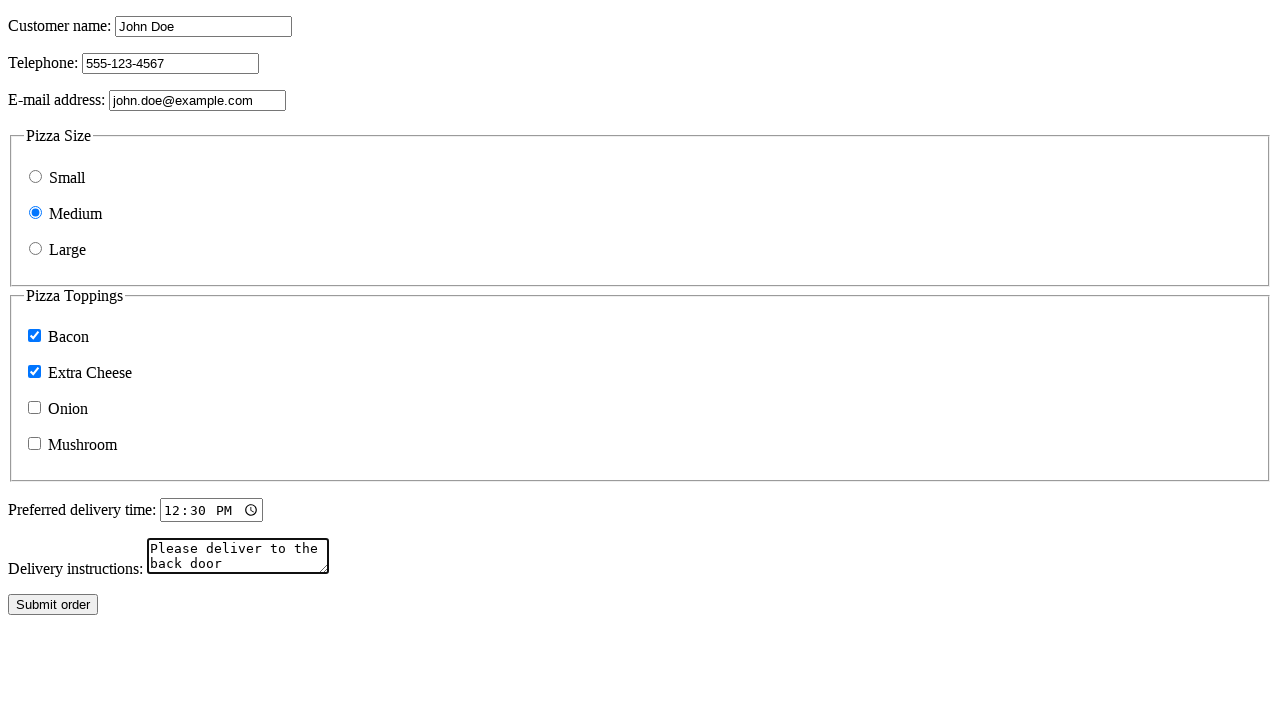

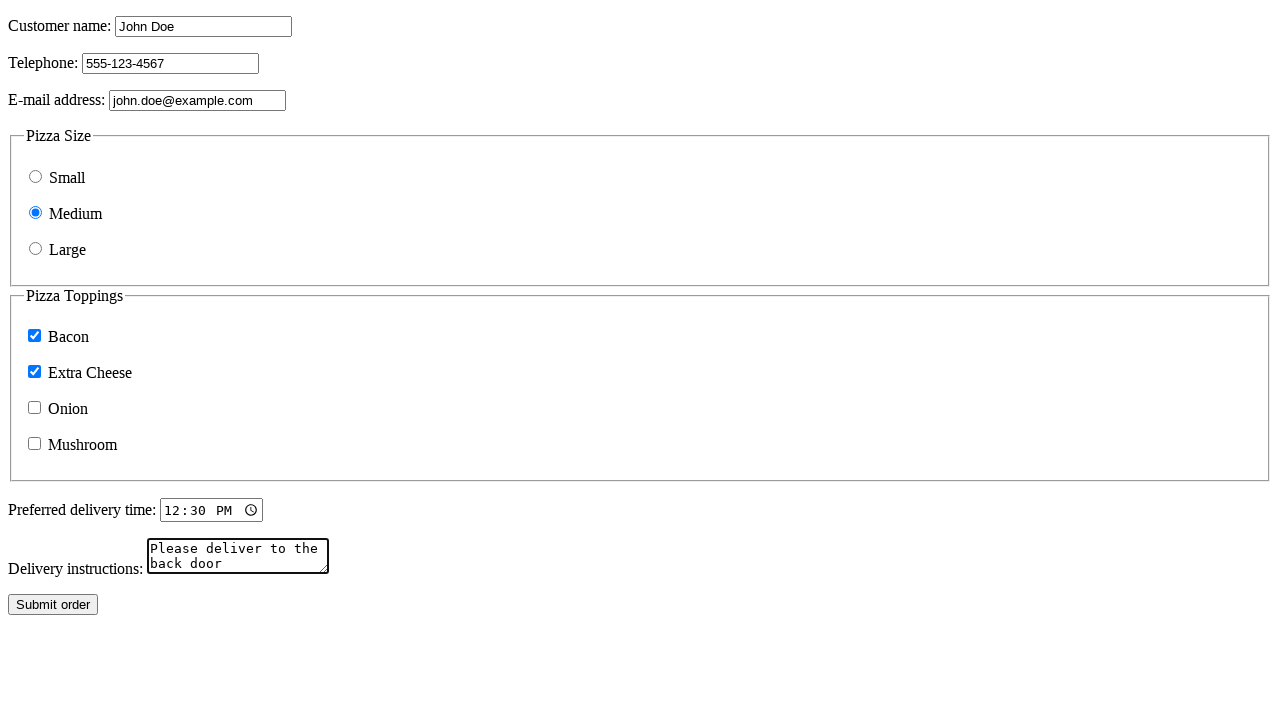